Tests alert handling by triggering an alert, accepting it, and verifying the output message

Starting URL: http://atidcollege.co.il/Xamples/ex_switch_navigation.html

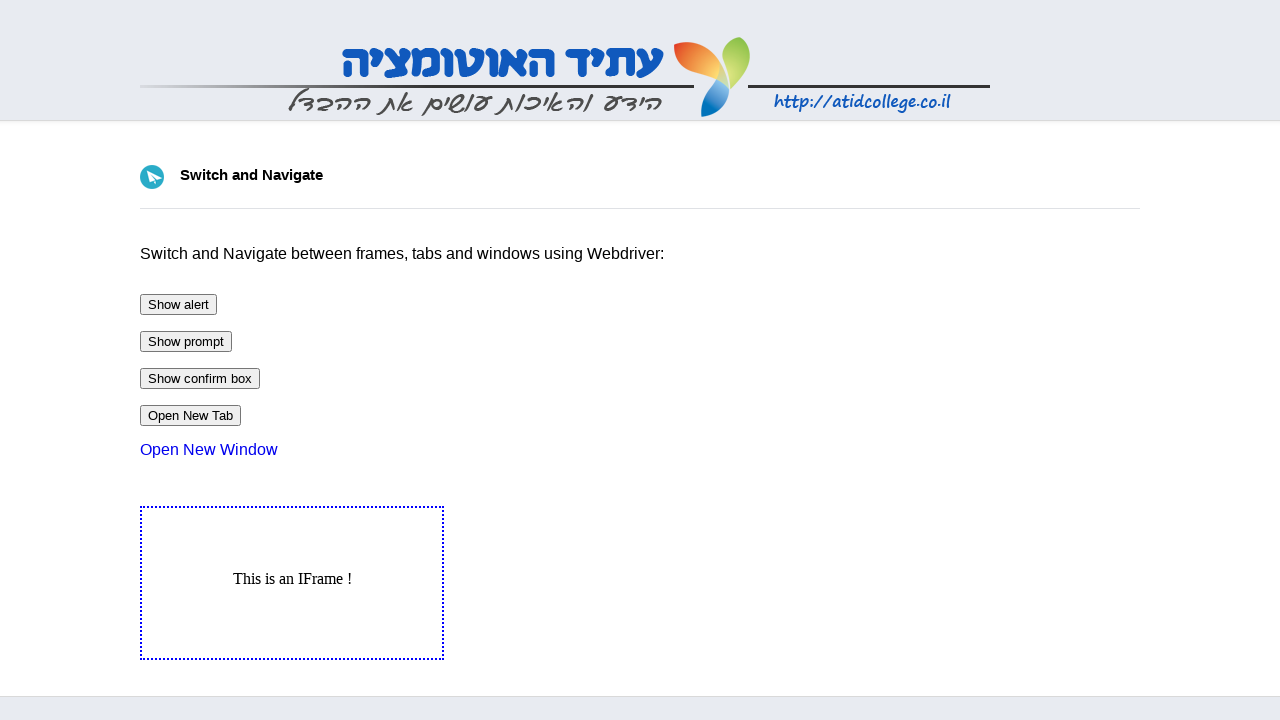

Clicked button to trigger alert at (178, 304) on #btnAlert
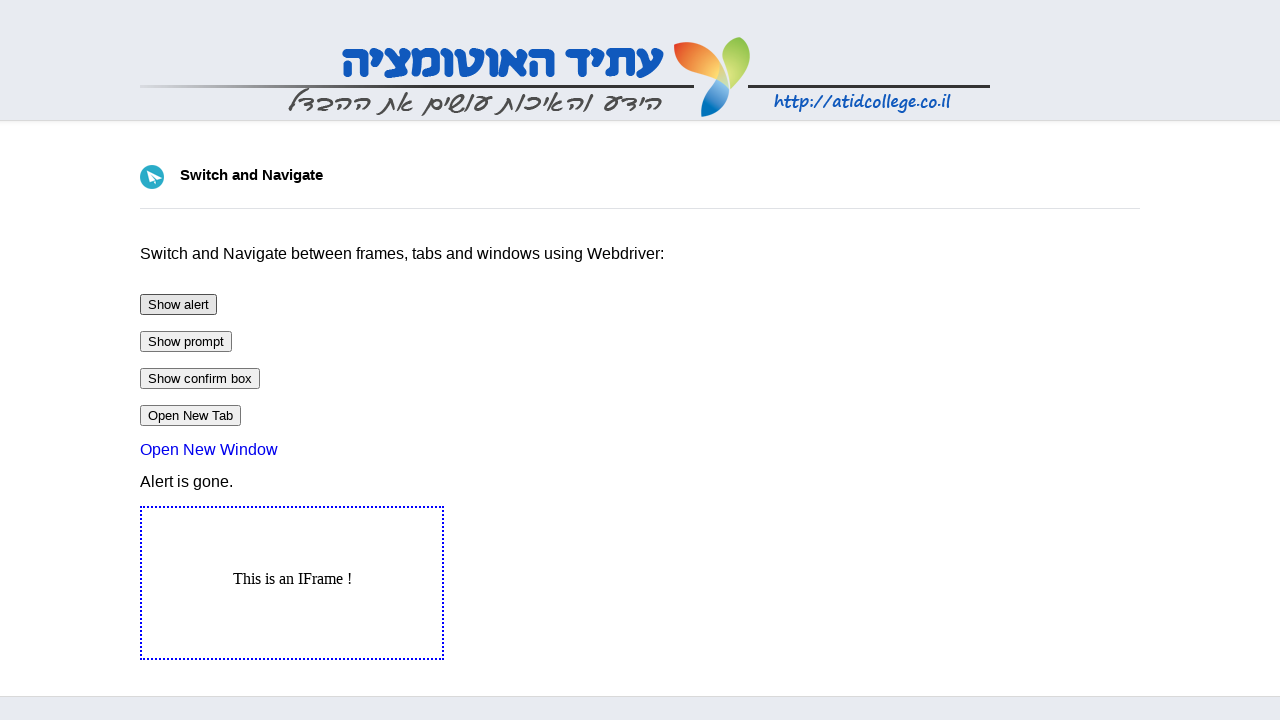

Set up alert dialog handler to accept alerts
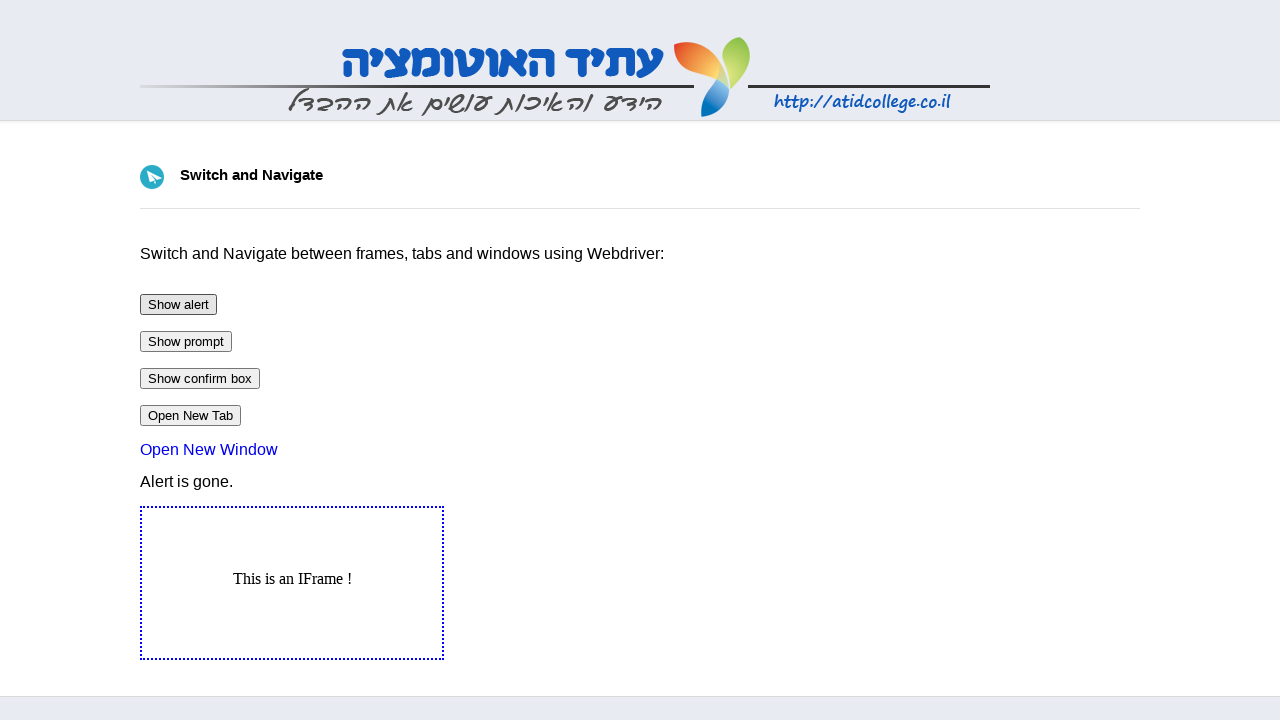

Verified output message 'Alert is gone.' appeared
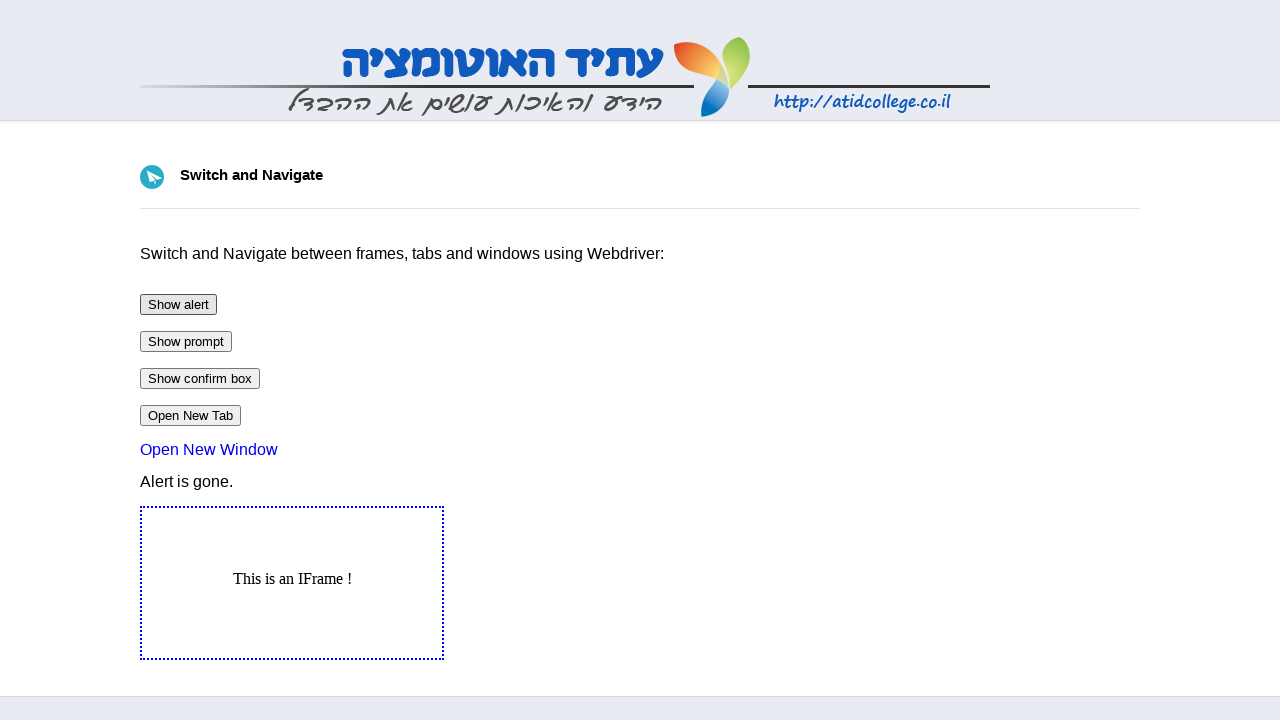

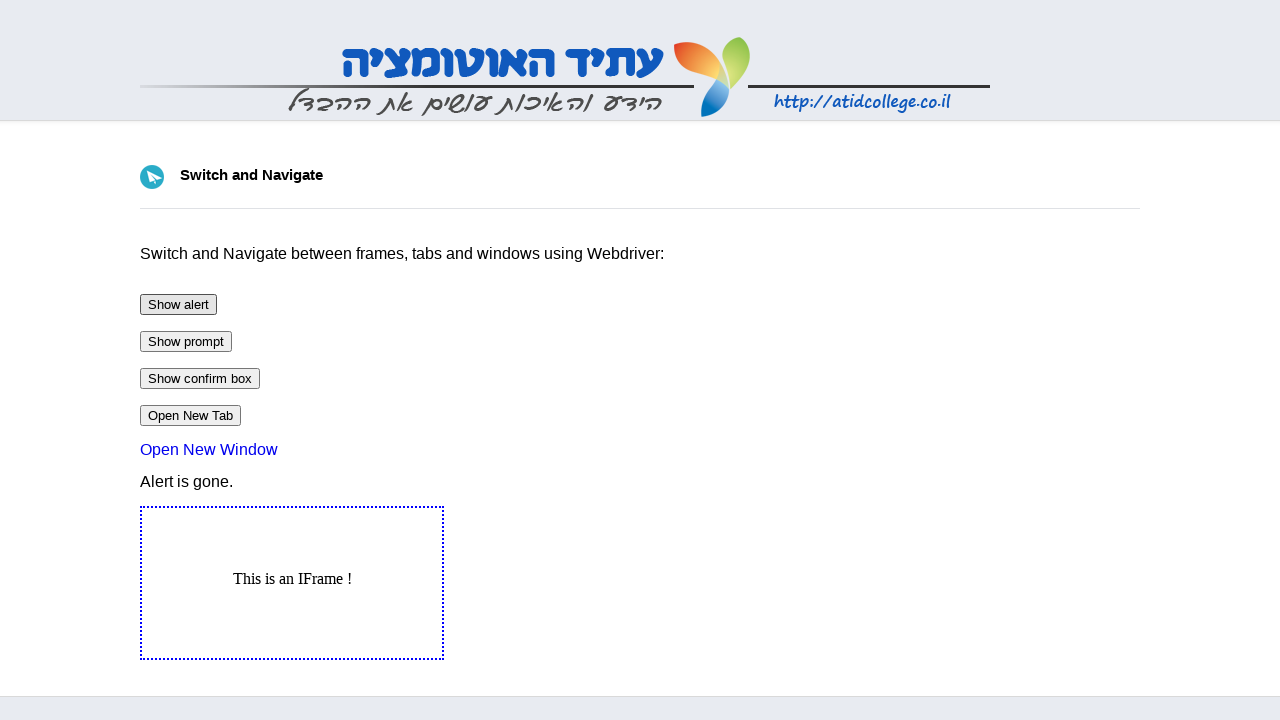